Tests handling of a JavaScript prompt dialog by entering a name and verifying the response message is displayed.

Starting URL: https://testautomationpractice.blogspot.com/

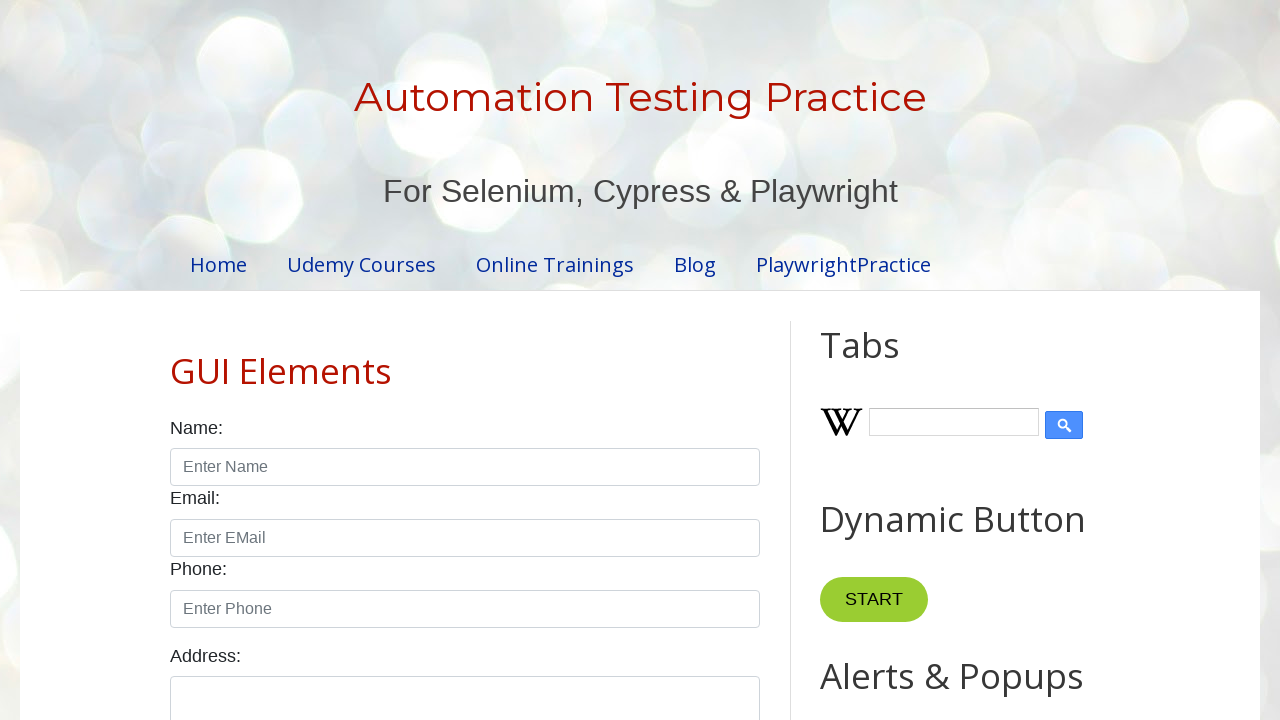

Set up dialog handler to accept prompt with name 'HAMZA'
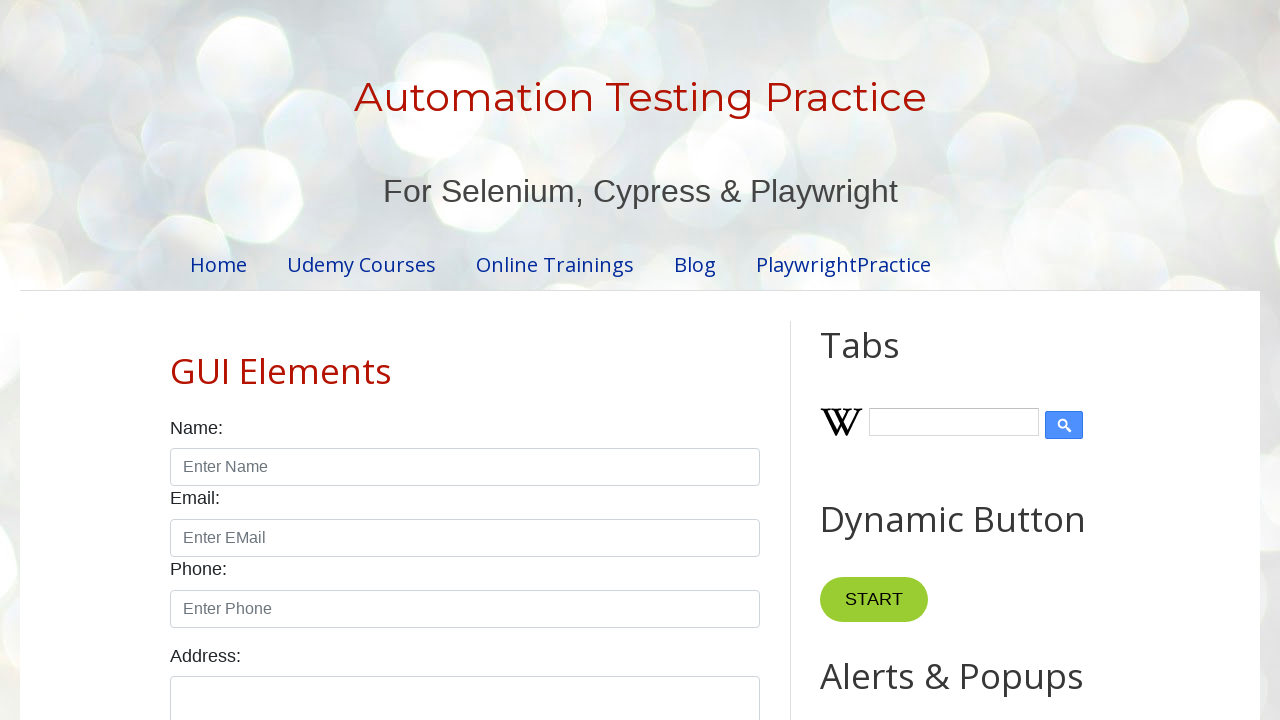

Clicked prompt button to trigger JavaScript prompt dialog at (890, 360) on xpath=//button[@id="promptBtn"]
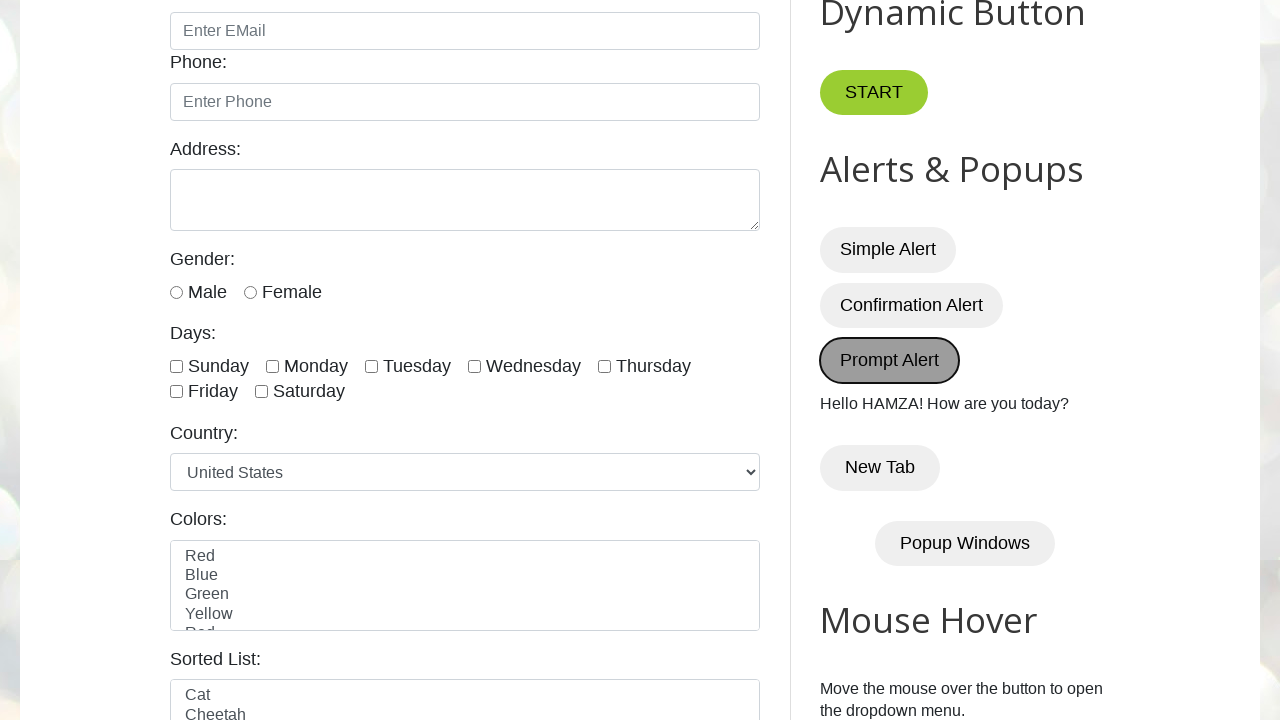

Result message element loaded after prompt was dismissed
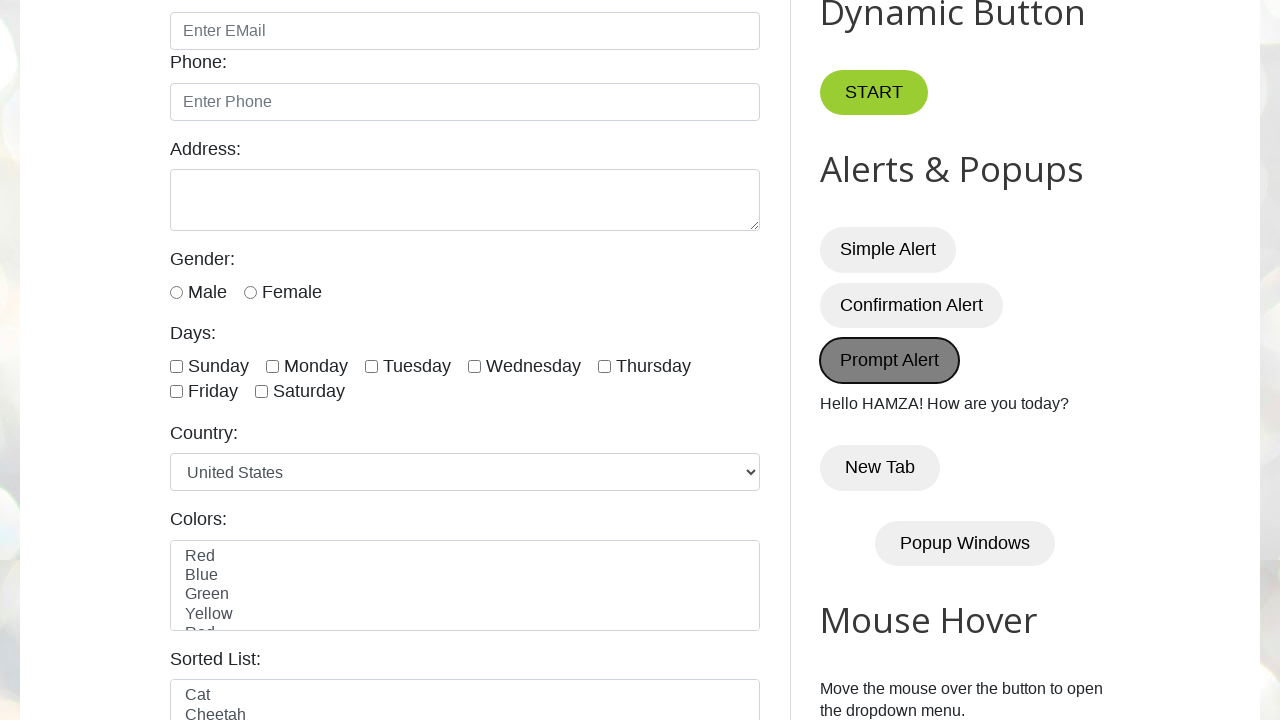

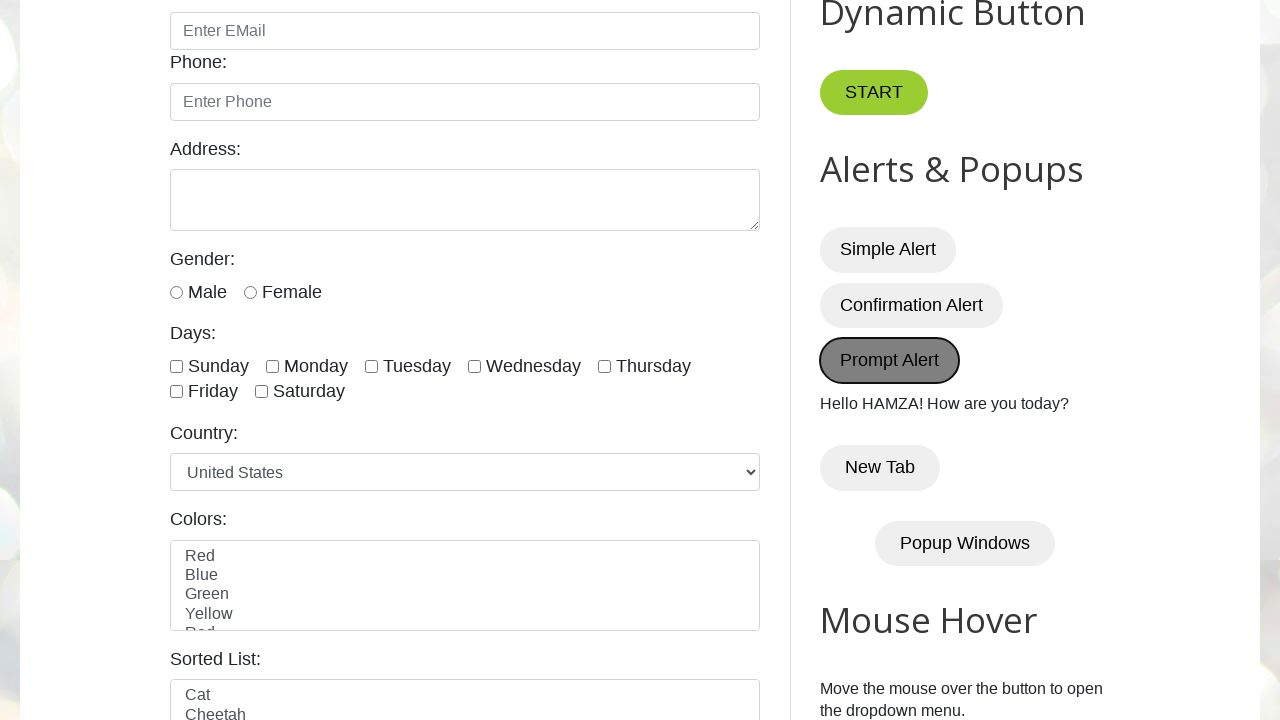